Tests login form validation when correct username format is provided with incorrect password

Starting URL: https://www.demoblaze.com/

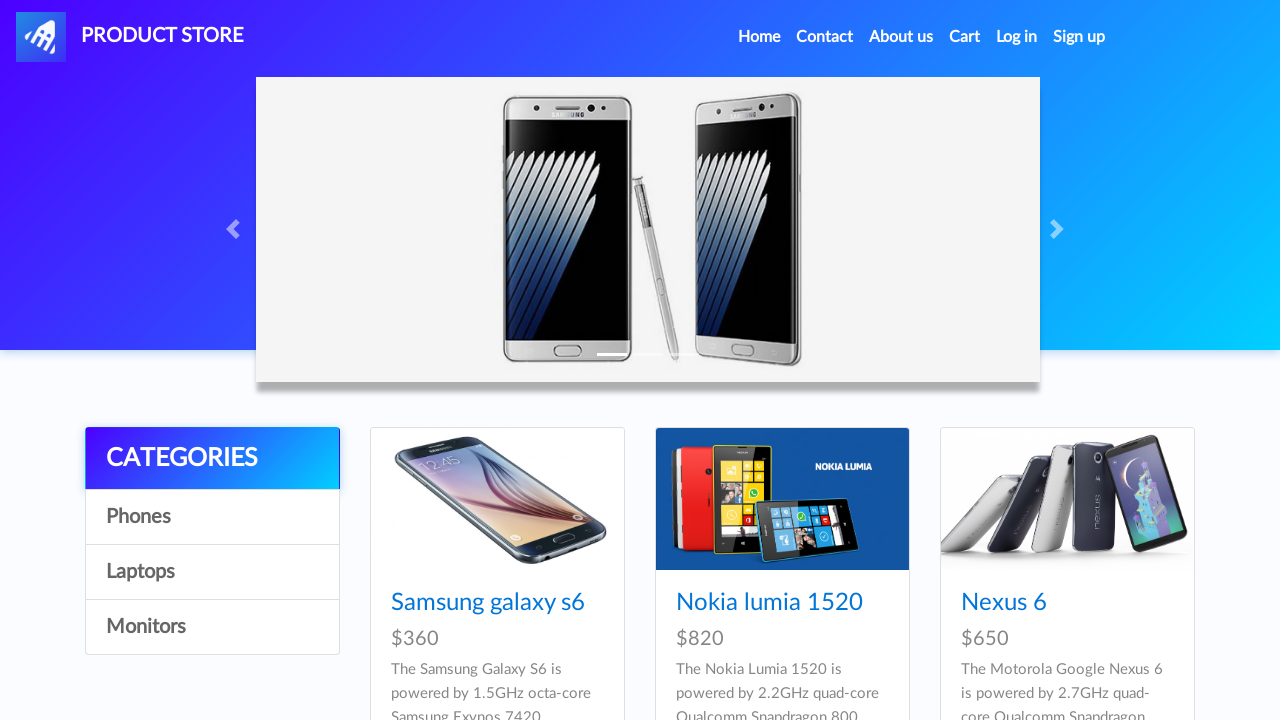

Clicked Log in link at (1017, 37) on xpath=//a[text()='Log in']
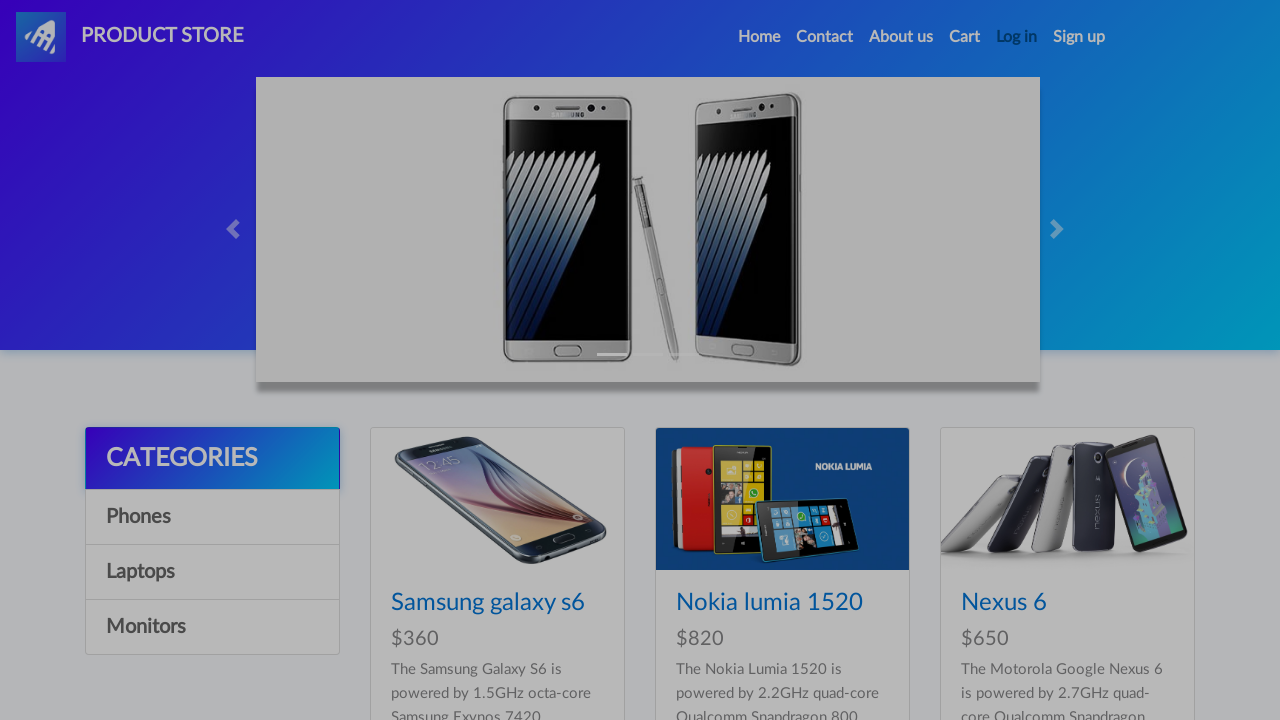

Login modal appeared with username input field visible
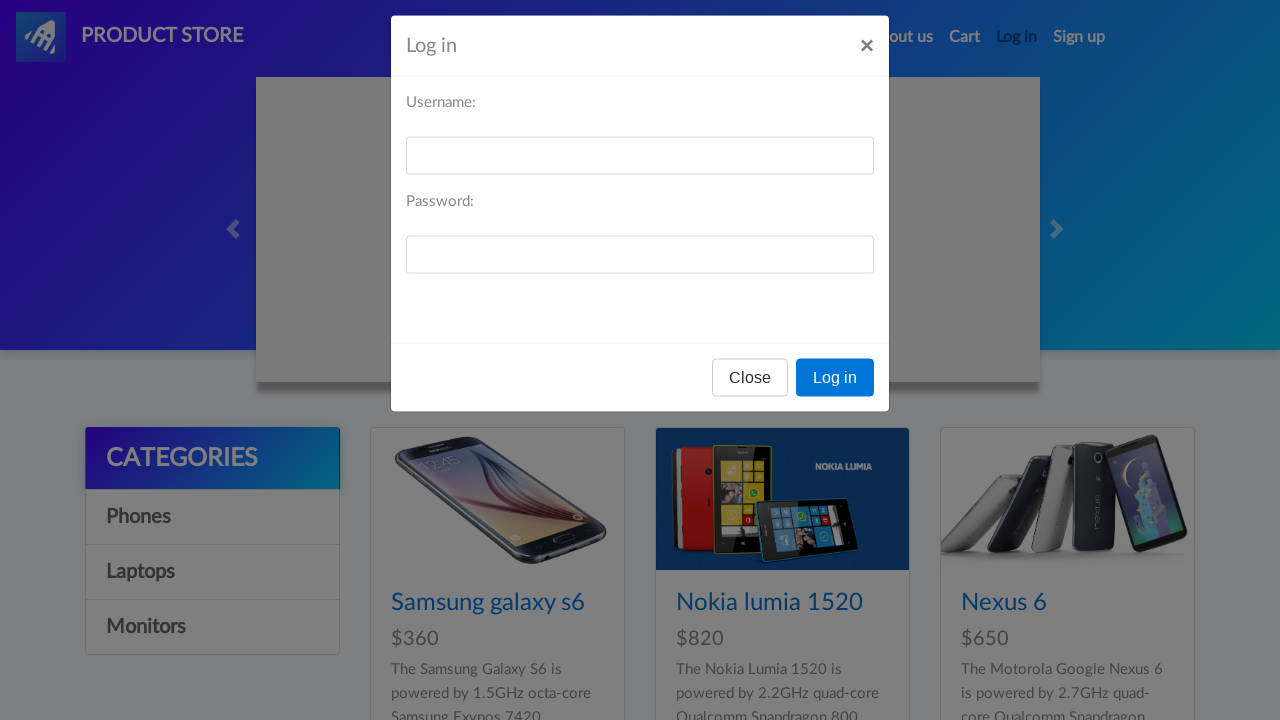

Filled username field with 'Tamil K A' on //input[@id='loginusername']
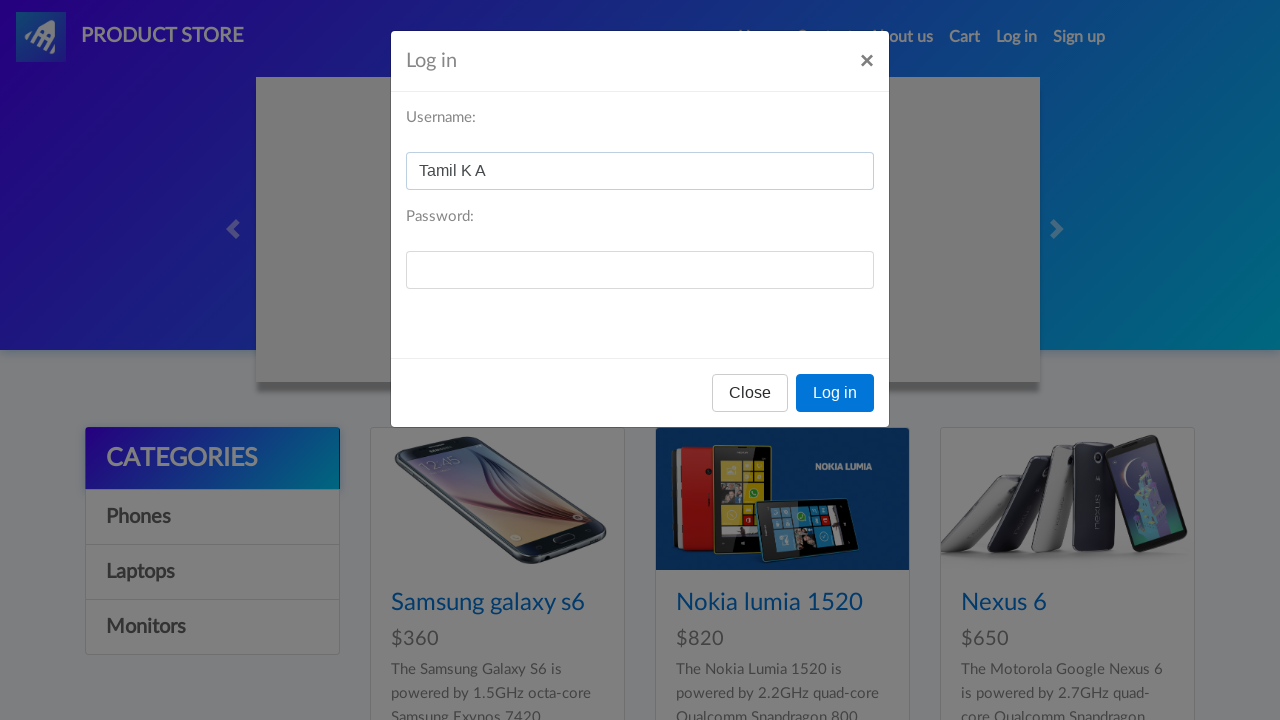

Filled password field with incorrect password 'tamil' on //input[@id='loginpassword']
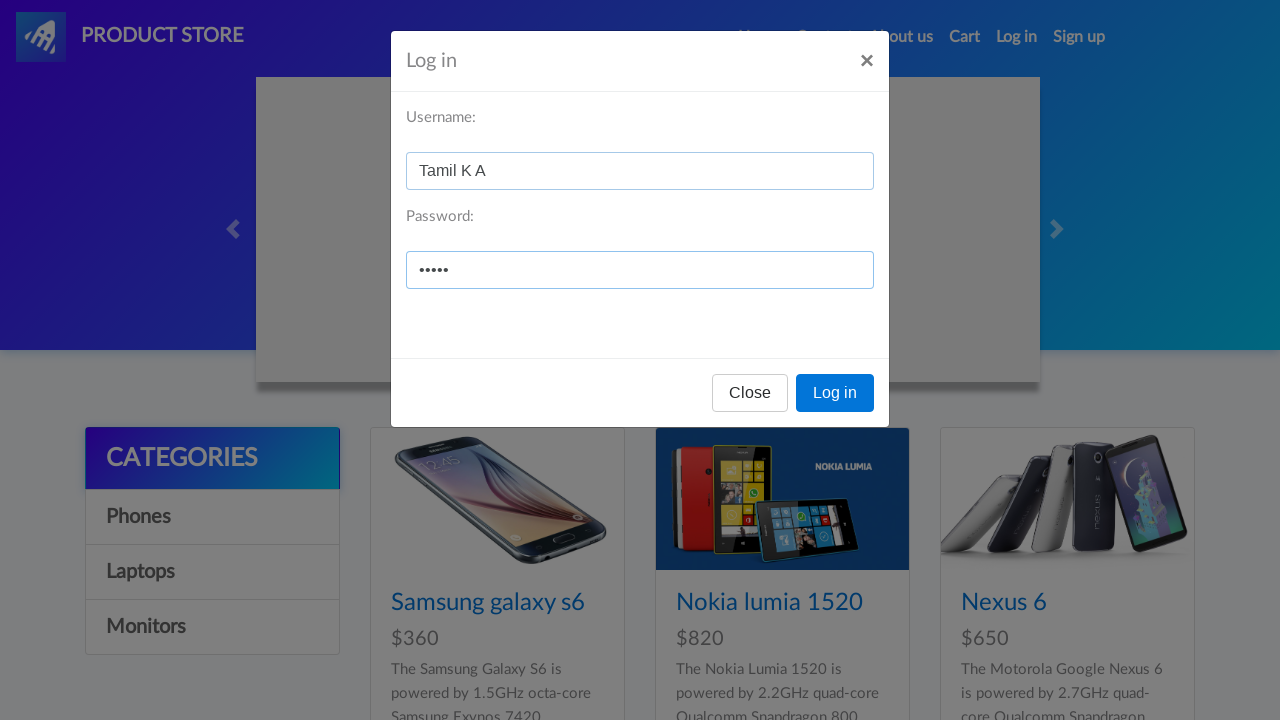

Clicked Log in button to submit login form at (835, 393) on xpath=//button[text()='Log in']
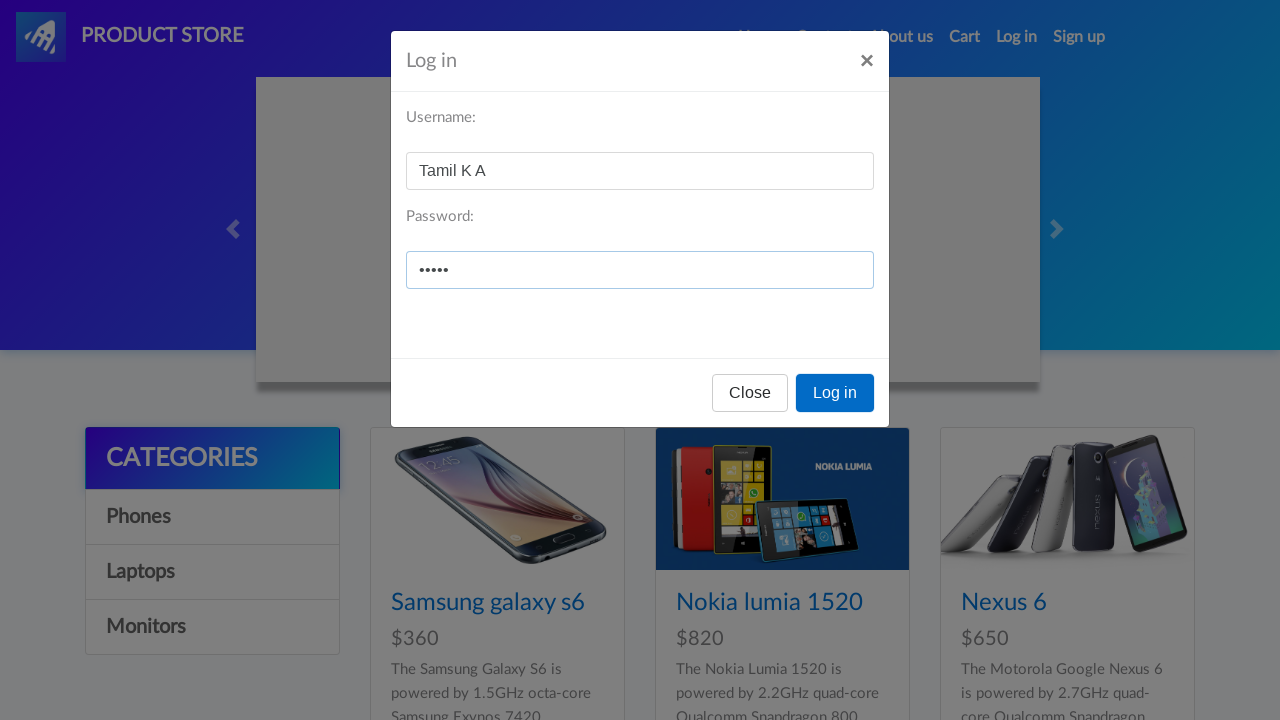

Set up dialog handler to accept alerts
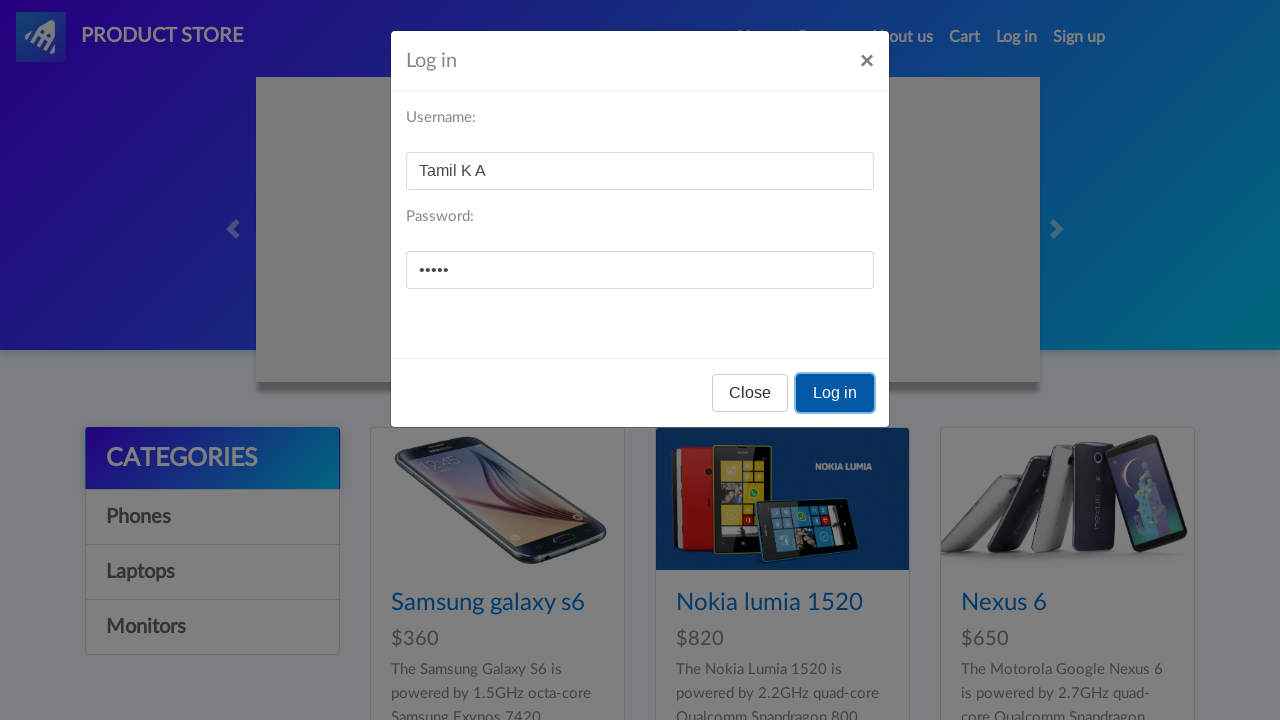

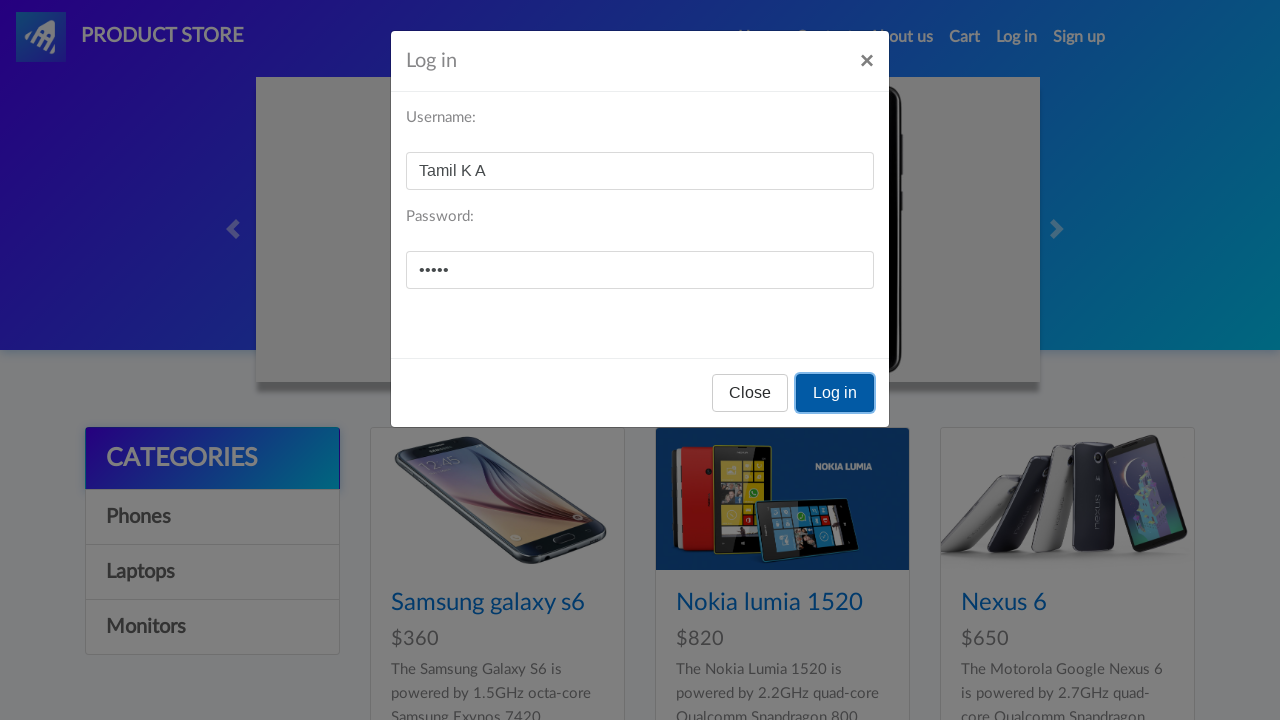